Tests mouse hover functionality by hovering over a button element on the automation practice page to trigger a dropdown or tooltip display

Starting URL: https://rahulshettyacademy.com/AutomationPractice/

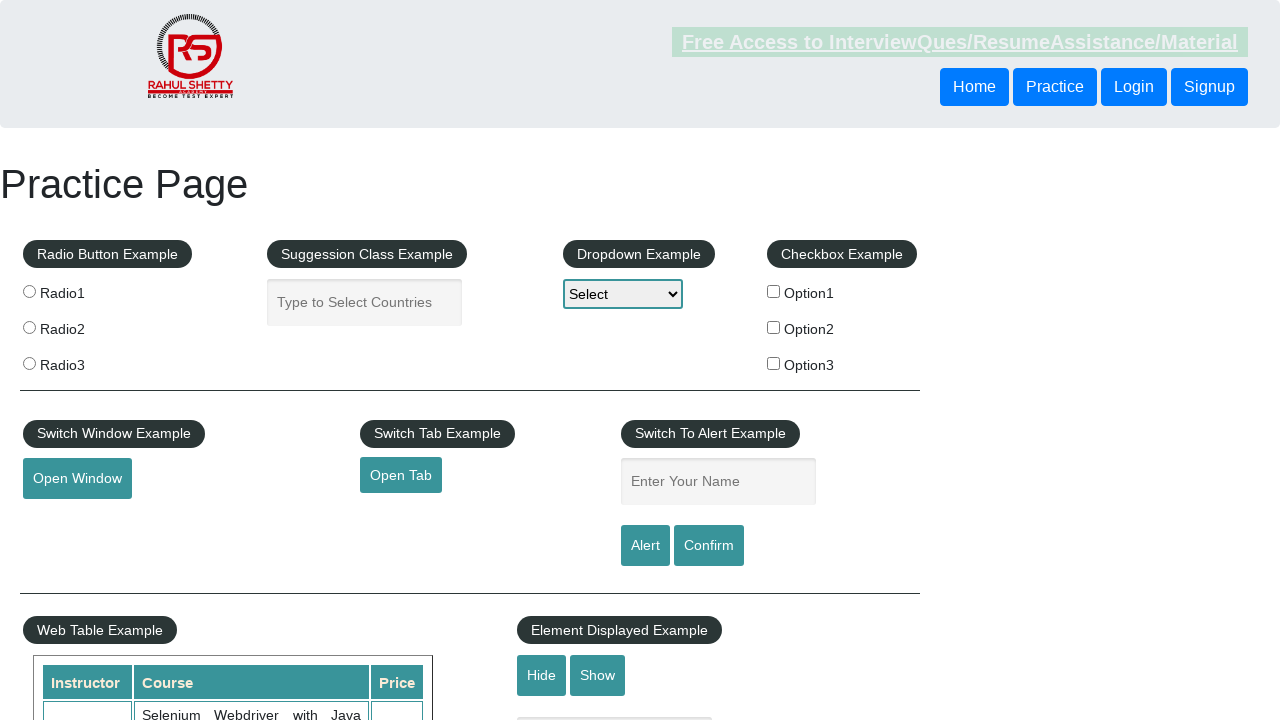

Hovered over mouse hover button to trigger dropdown at (83, 361) on button#mousehover
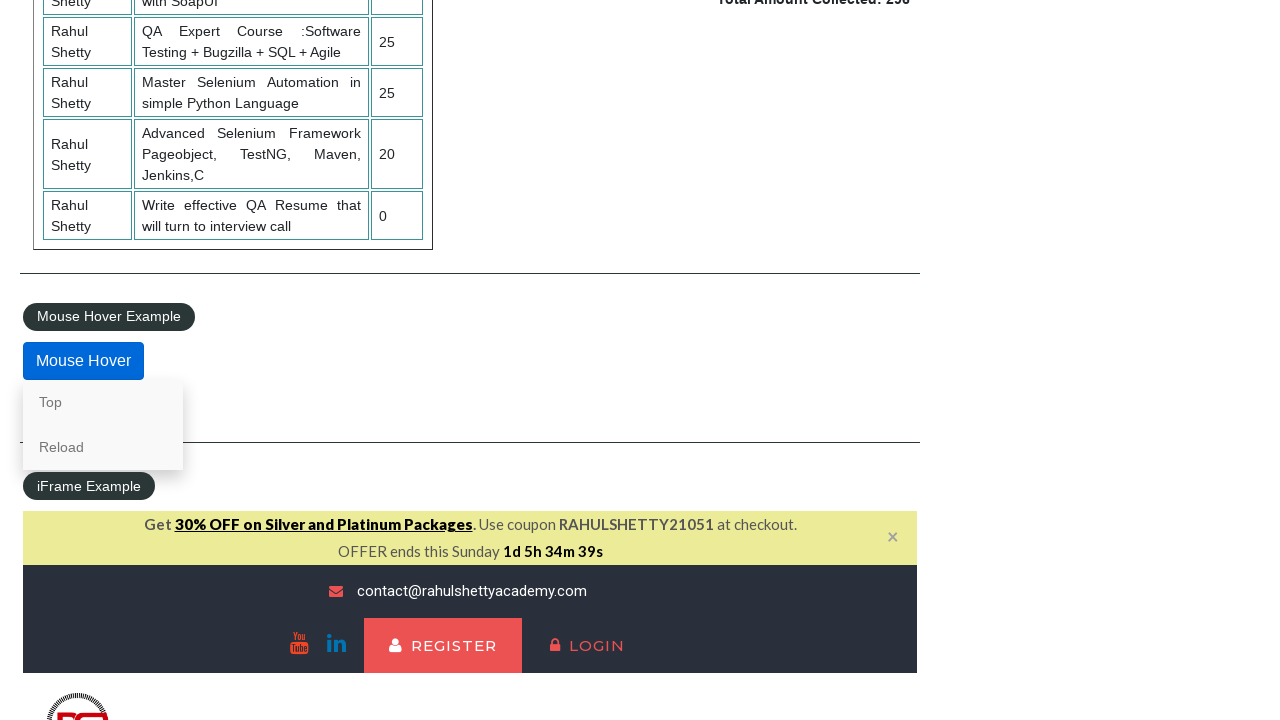

Waited 1 second to observe hover effect
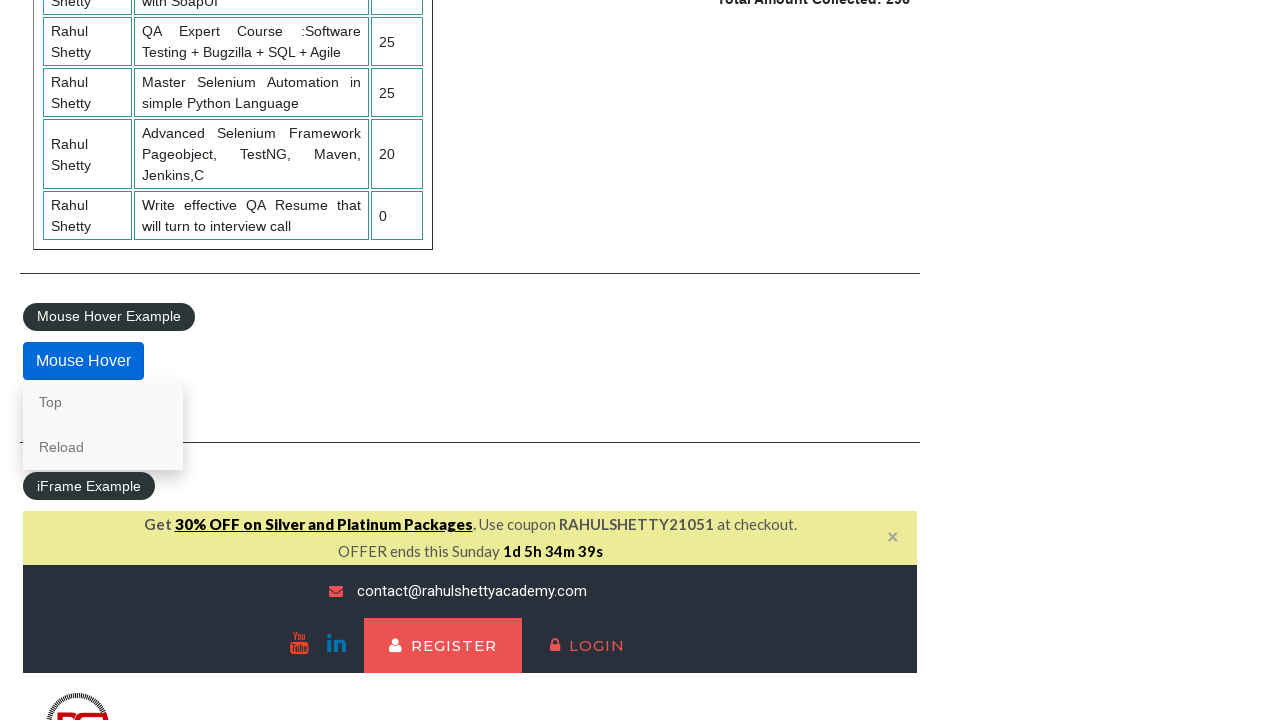

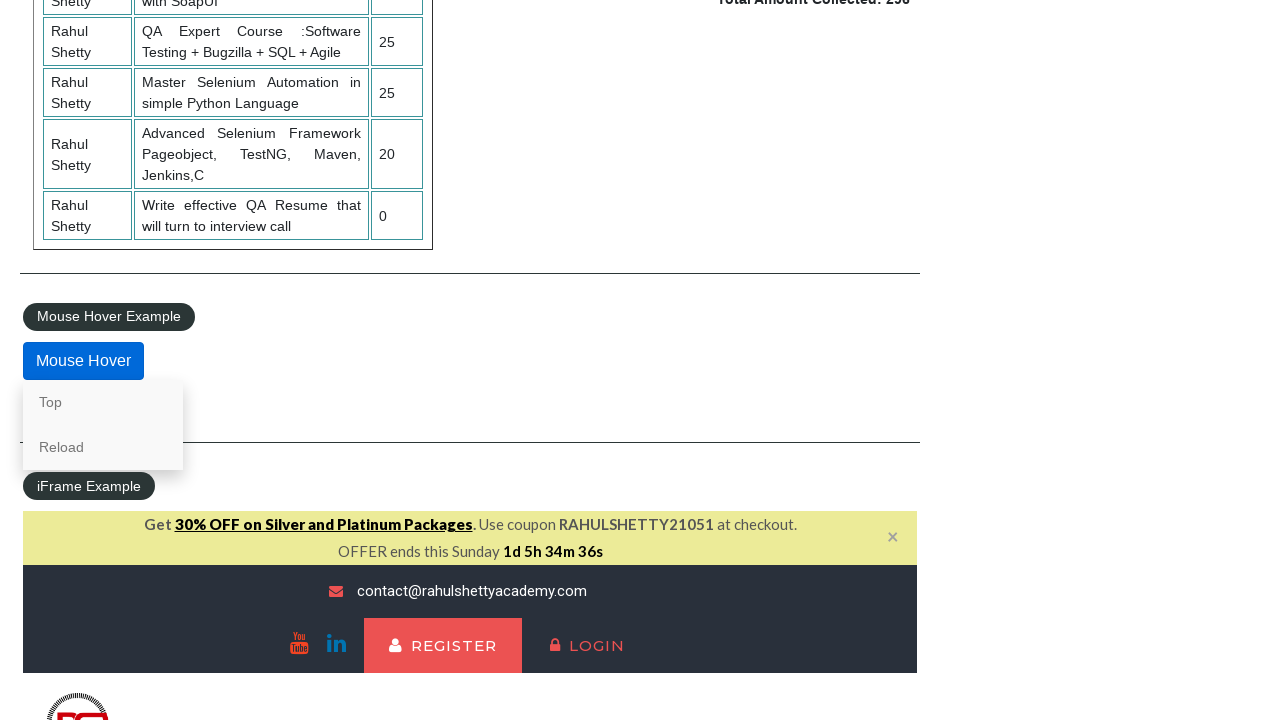